Tests browser window management by maximizing the window, navigating to the Dassault Aviation website, and then minimizing the window

Starting URL: https://www.dassault-aviation.com/en/

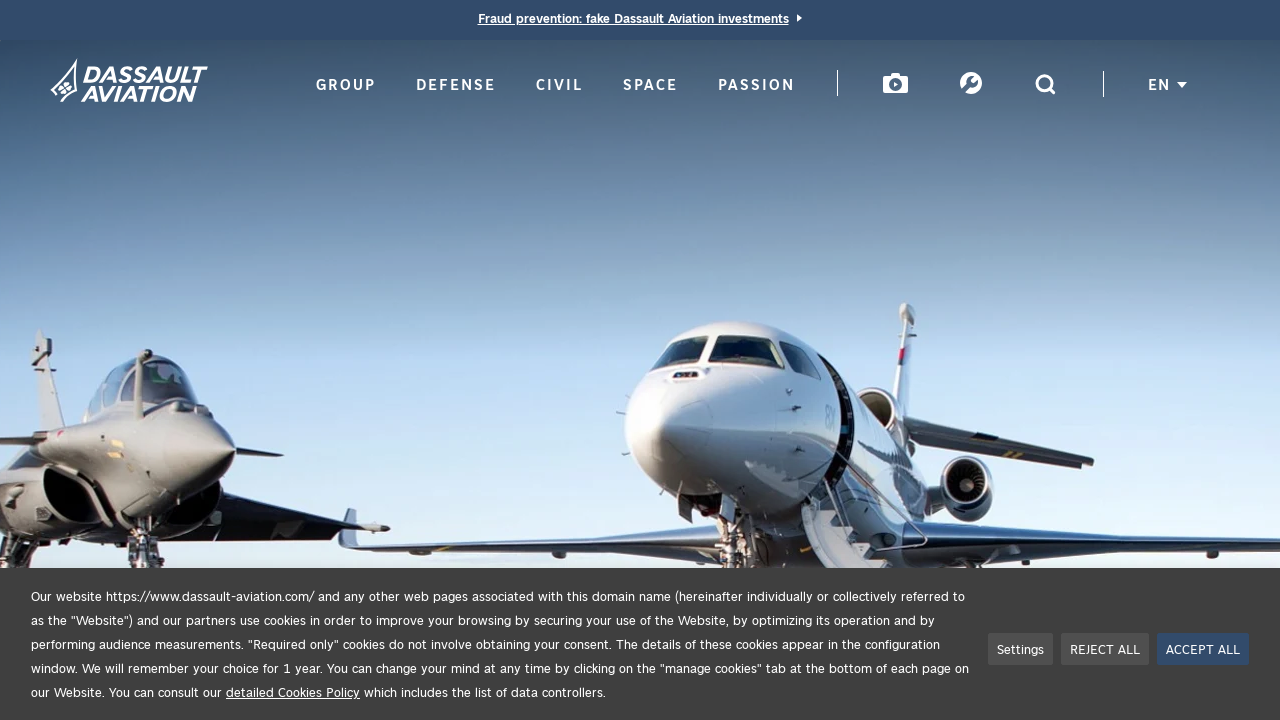

Set viewport size to 1920x1080 to maximize browser window
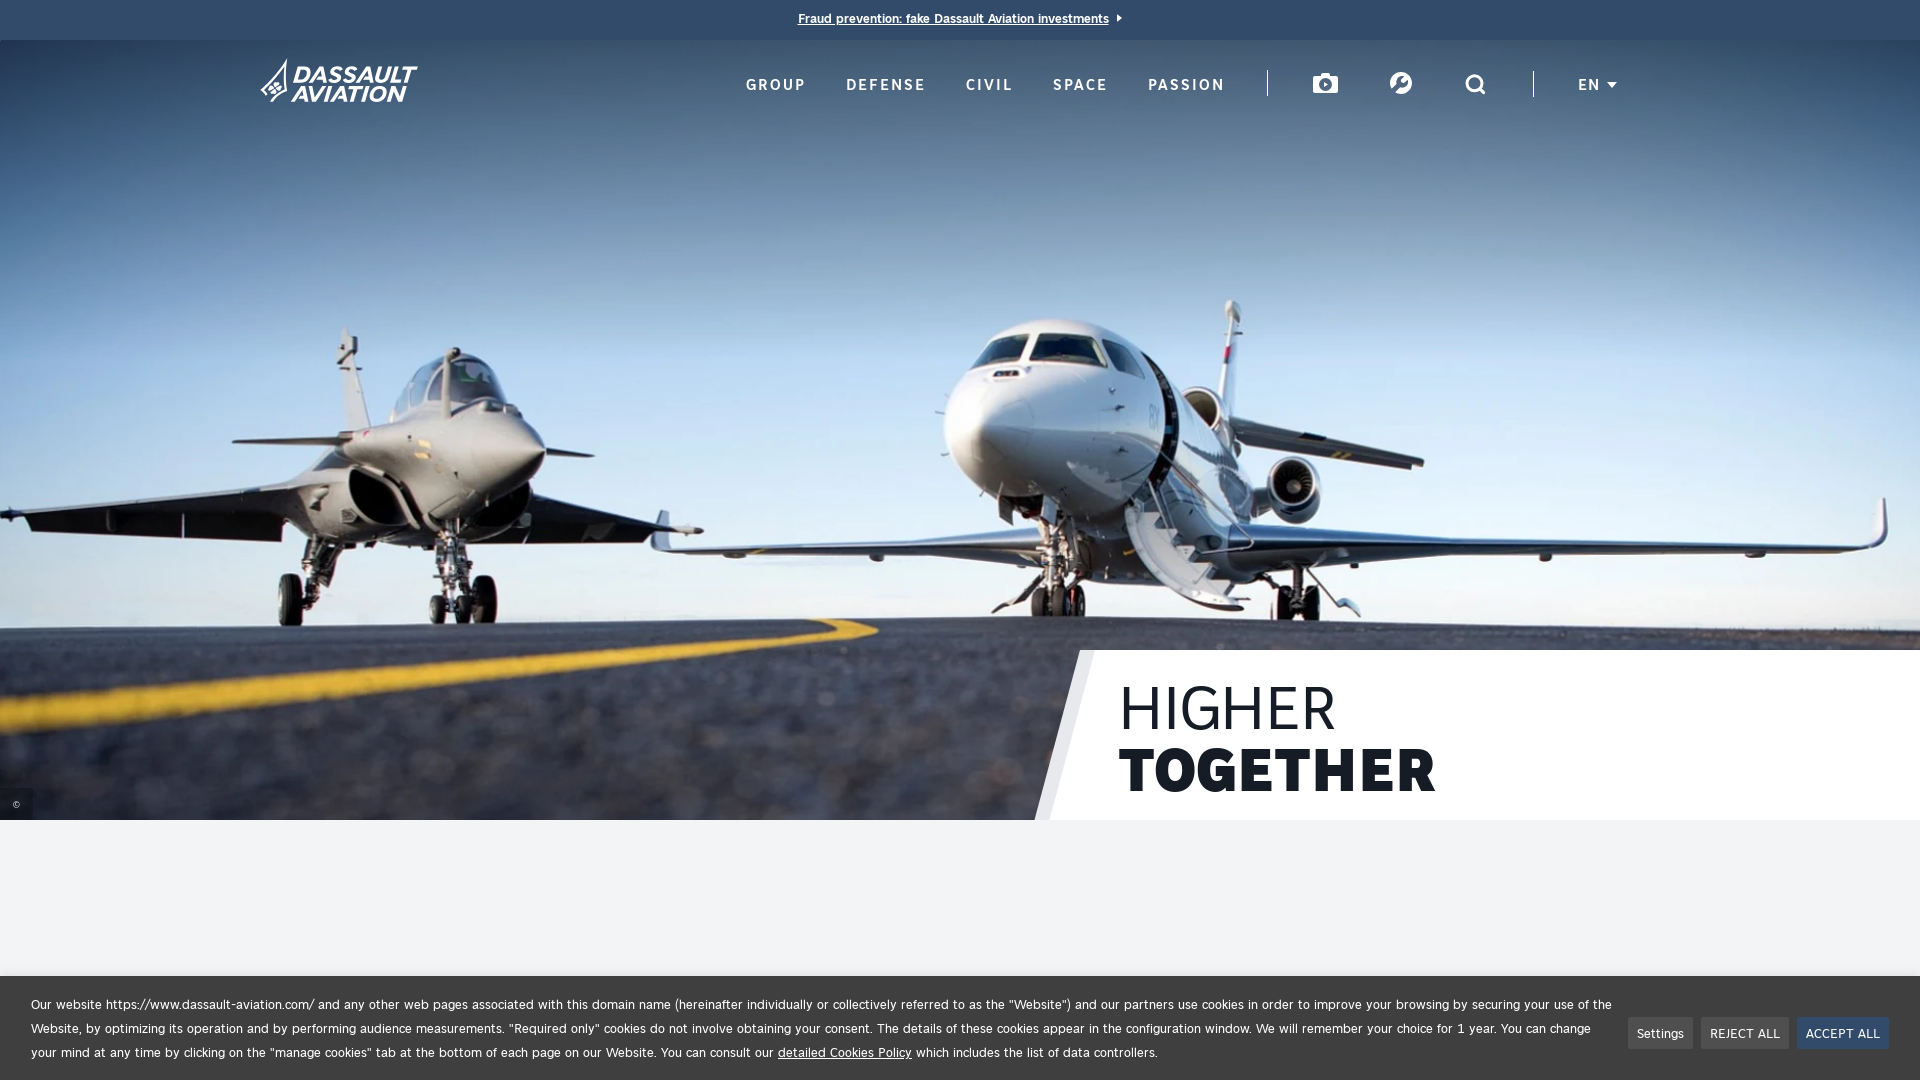

Page loaded - DOM content fully loaded
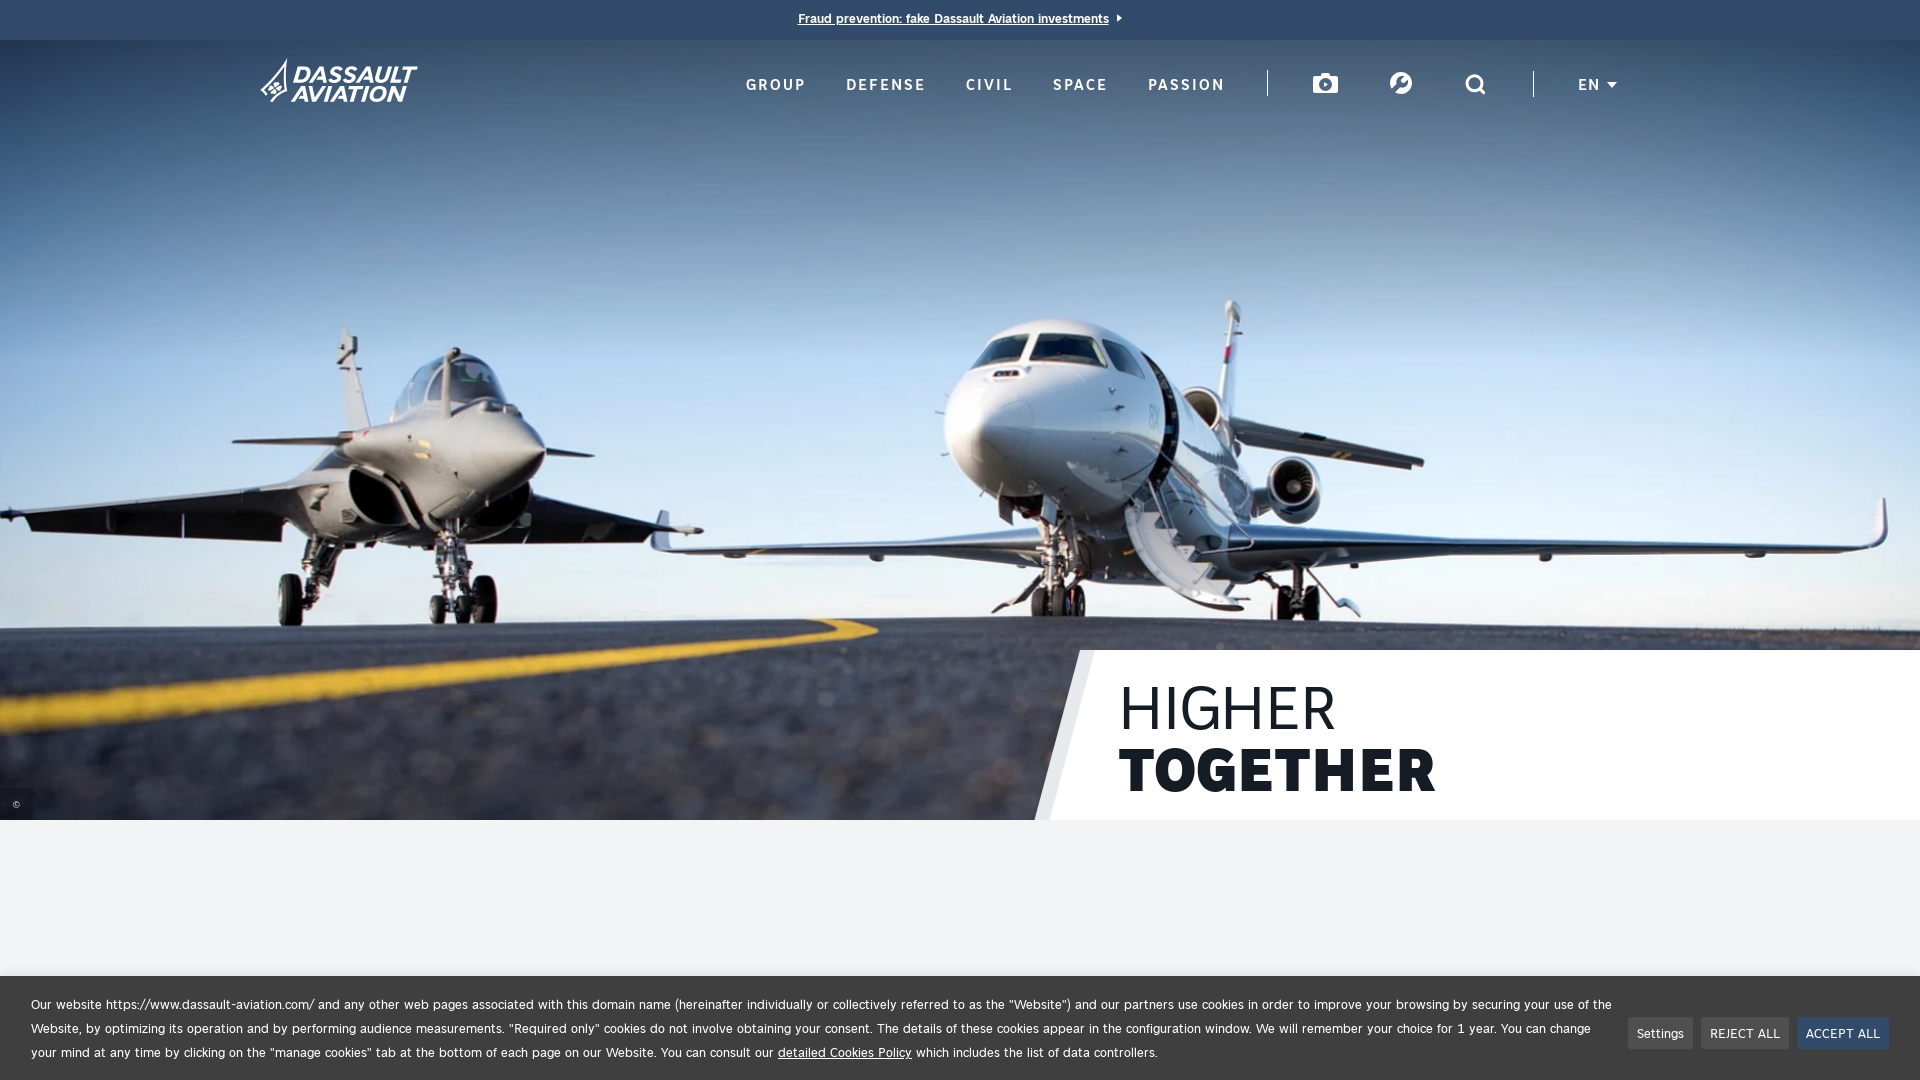

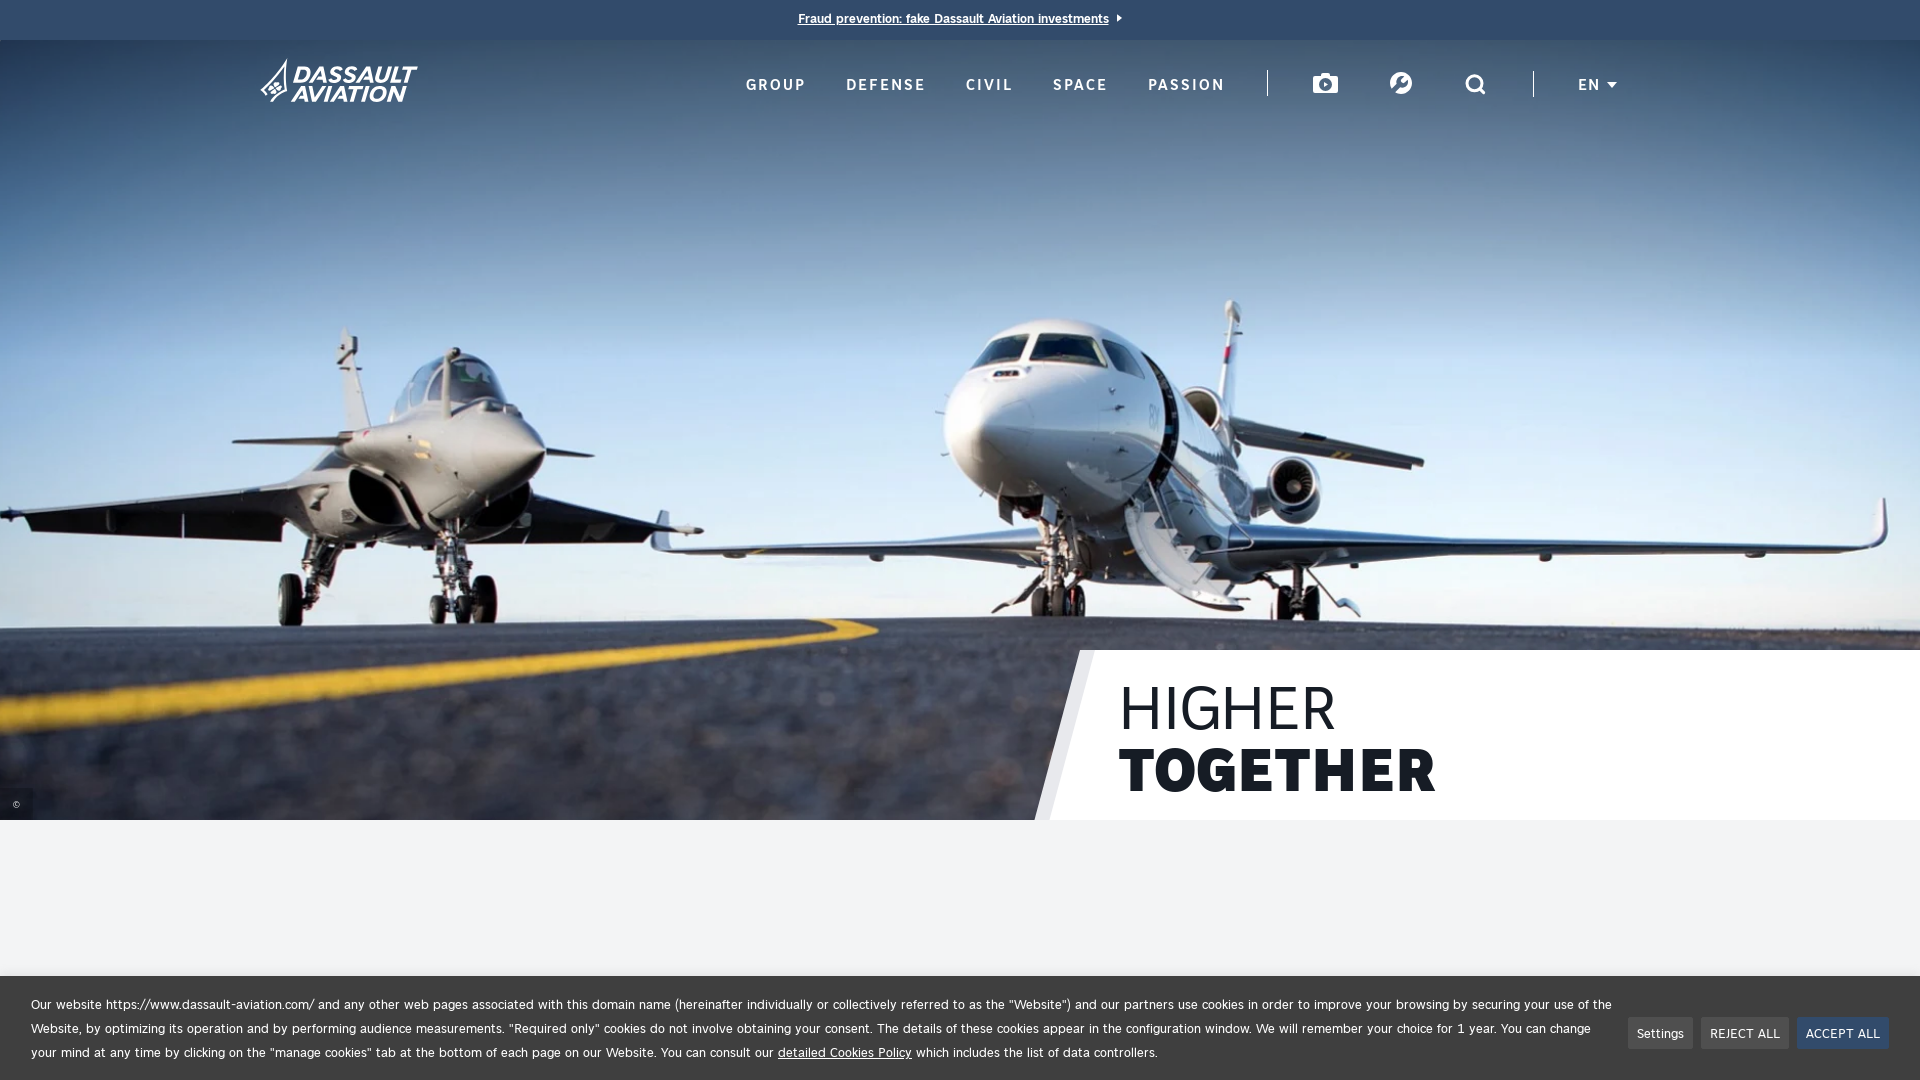